Tests keyboard key press functionality by sending the space key to an element and verifying the result text displays correctly, then sends the left arrow key using Action Builder and verifies that result as well.

Starting URL: http://the-internet.herokuapp.com/key_presses

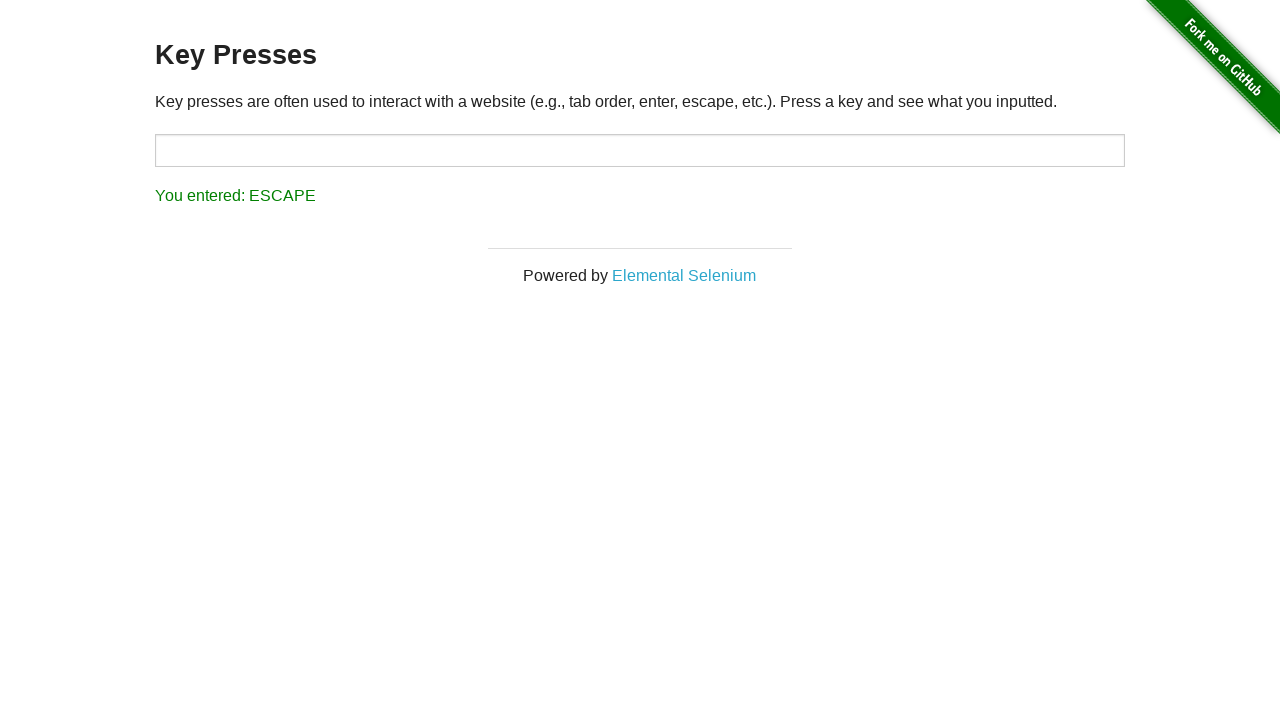

Pressed Space key on target element on #target
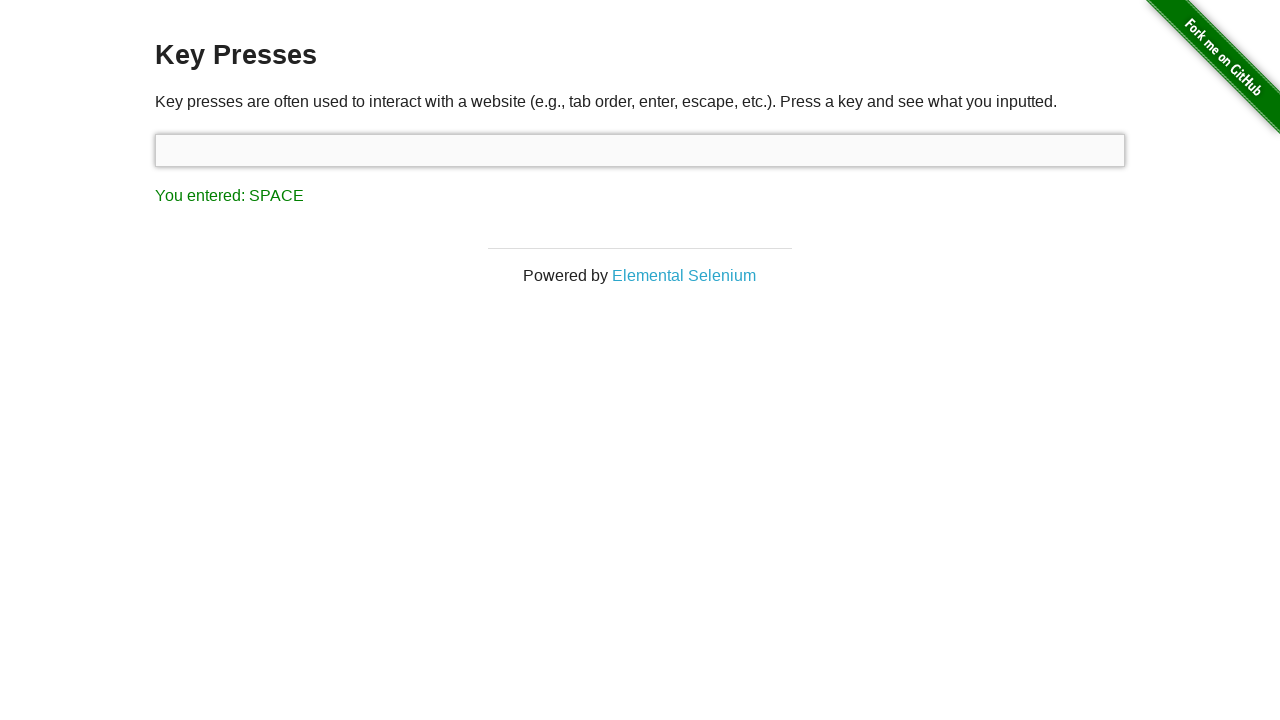

Result element appeared after Space key press
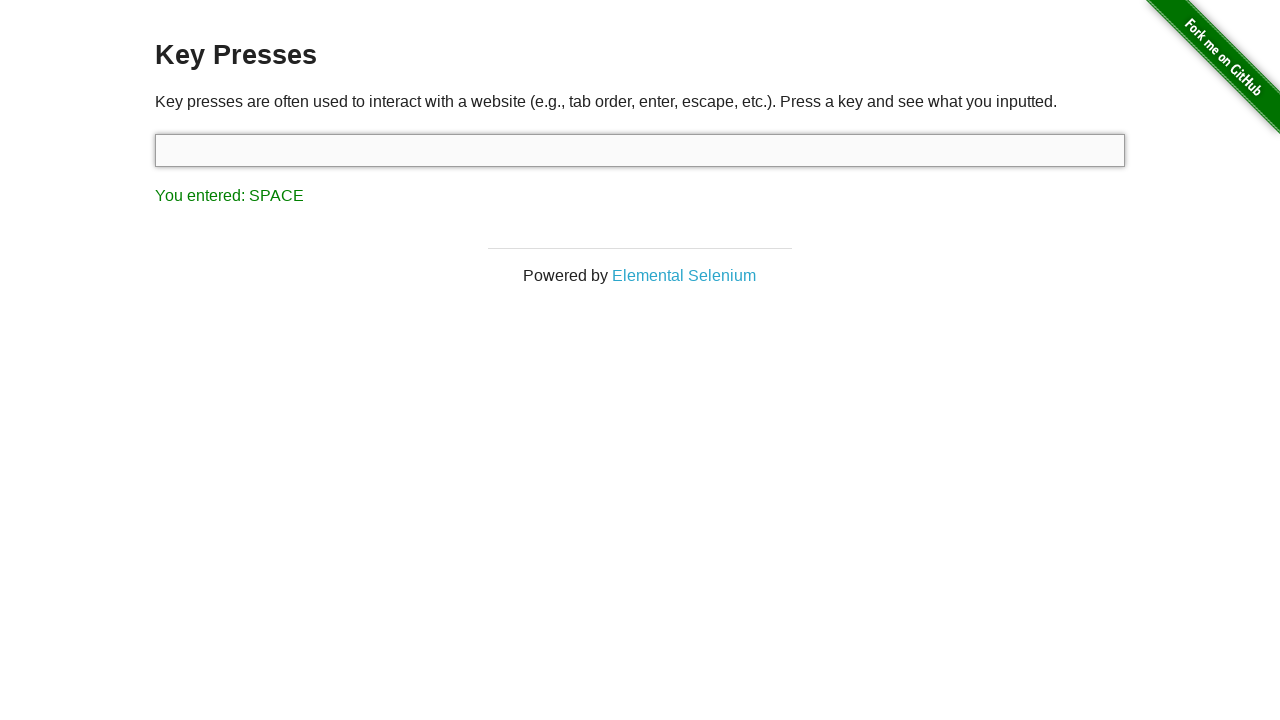

Verified result text displays 'You entered: SPACE'
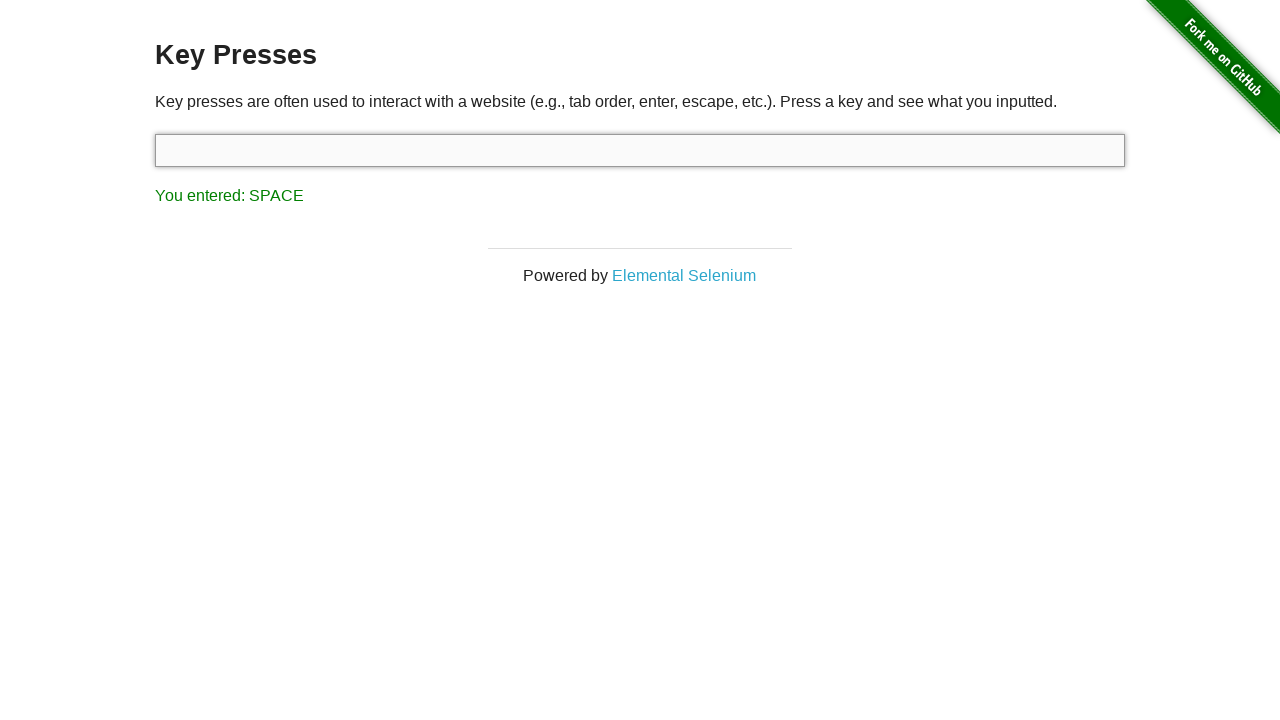

Pressed ArrowLeft key using keyboard
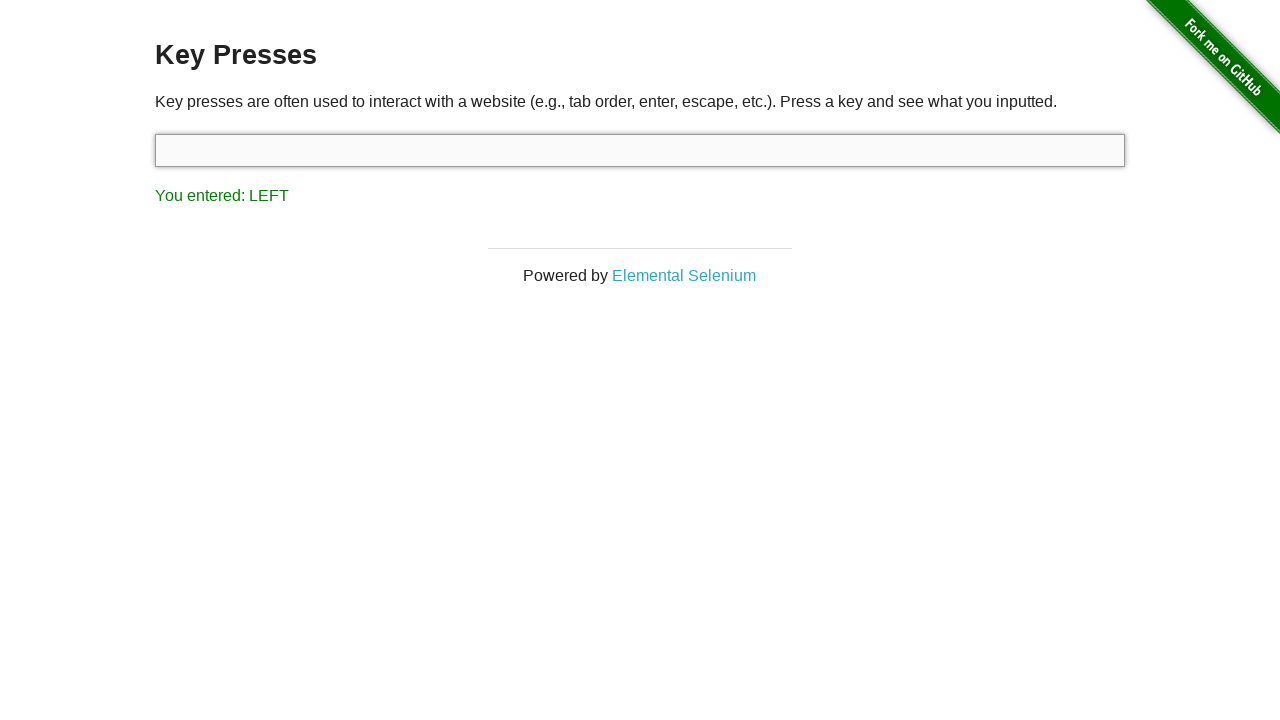

Verified result text displays 'You entered: LEFT'
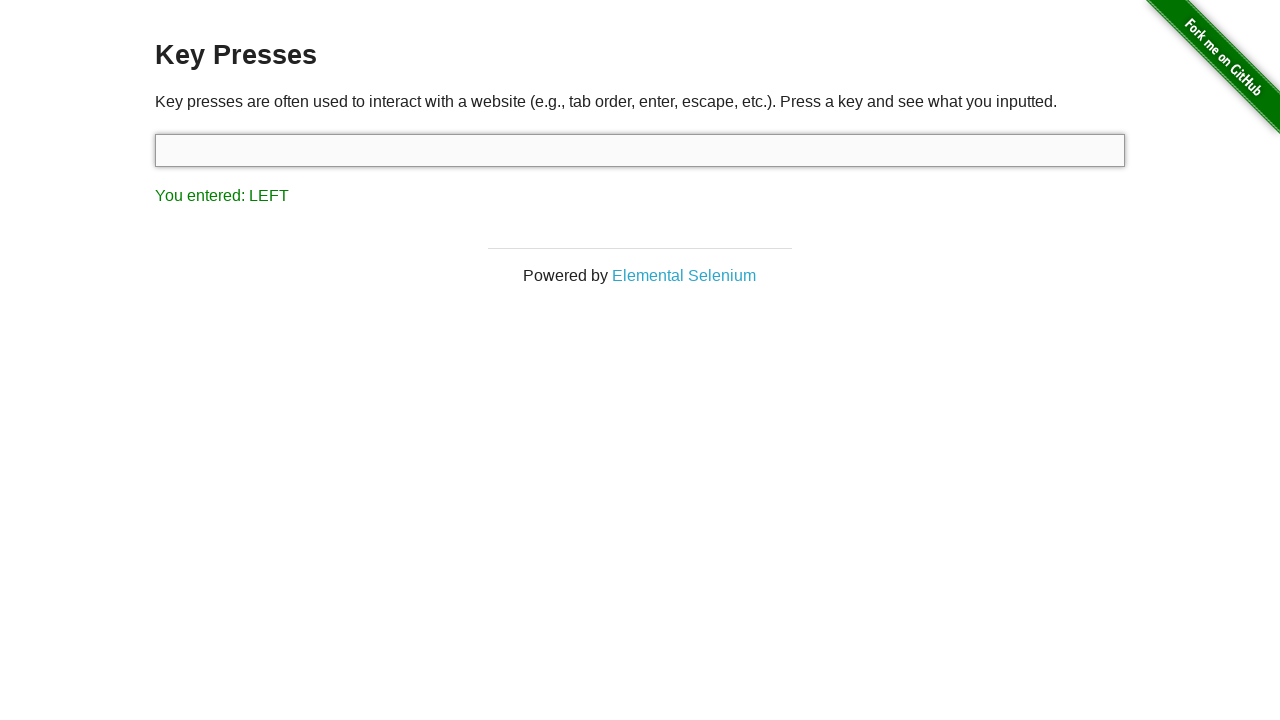

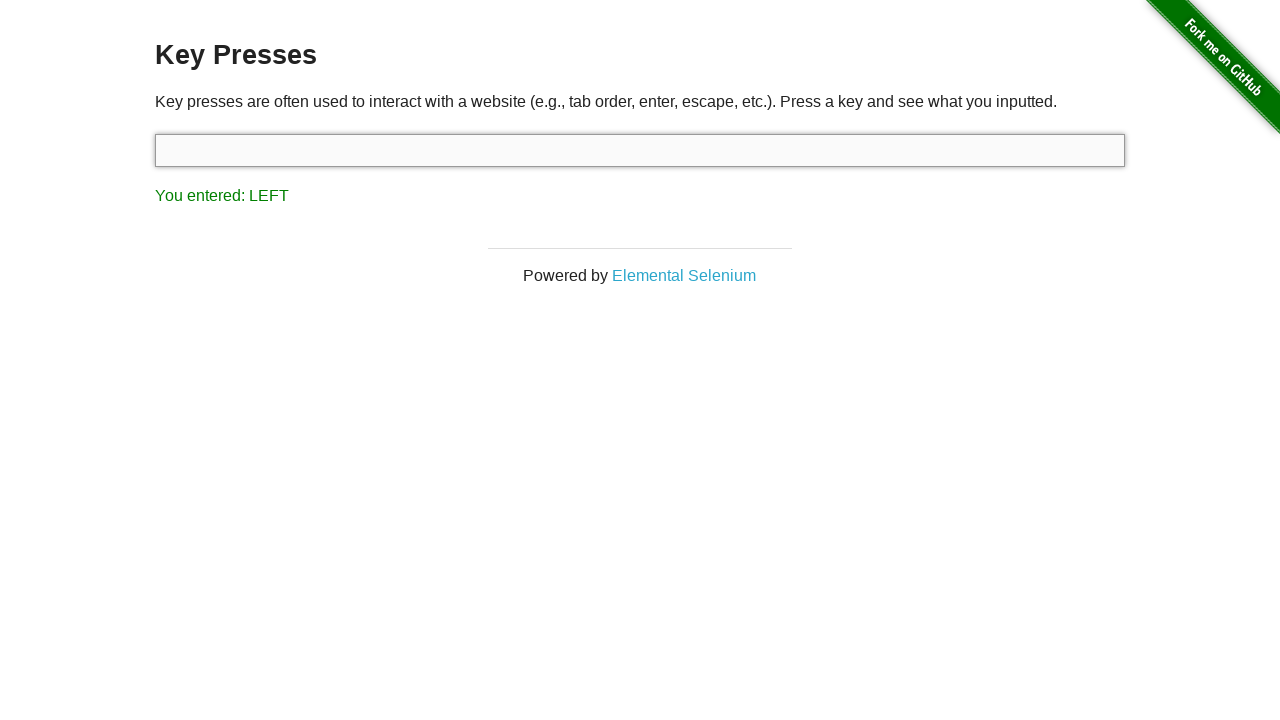